Tests the date picker widget by clicking on the datepicker input field and selecting the current day of the month from the dropdown calendar.

Starting URL: https://testautomationpractice.blogspot.com/

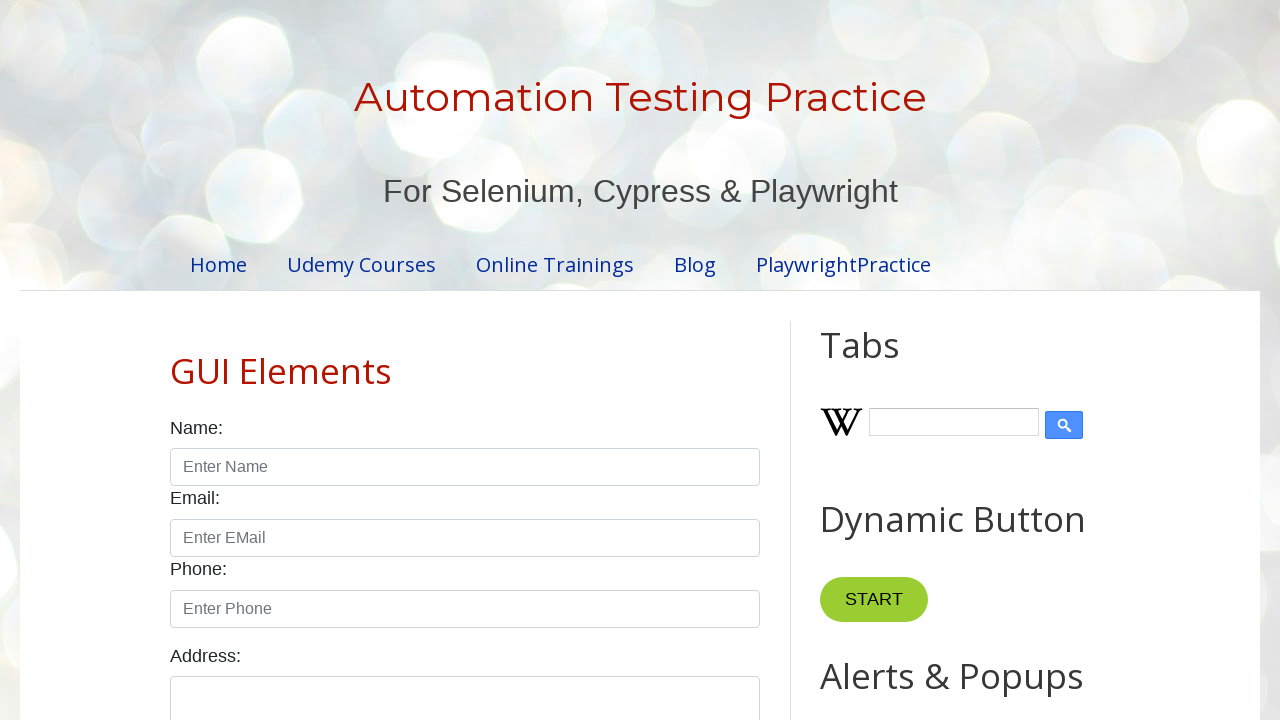

Retrieved current day of month: 2
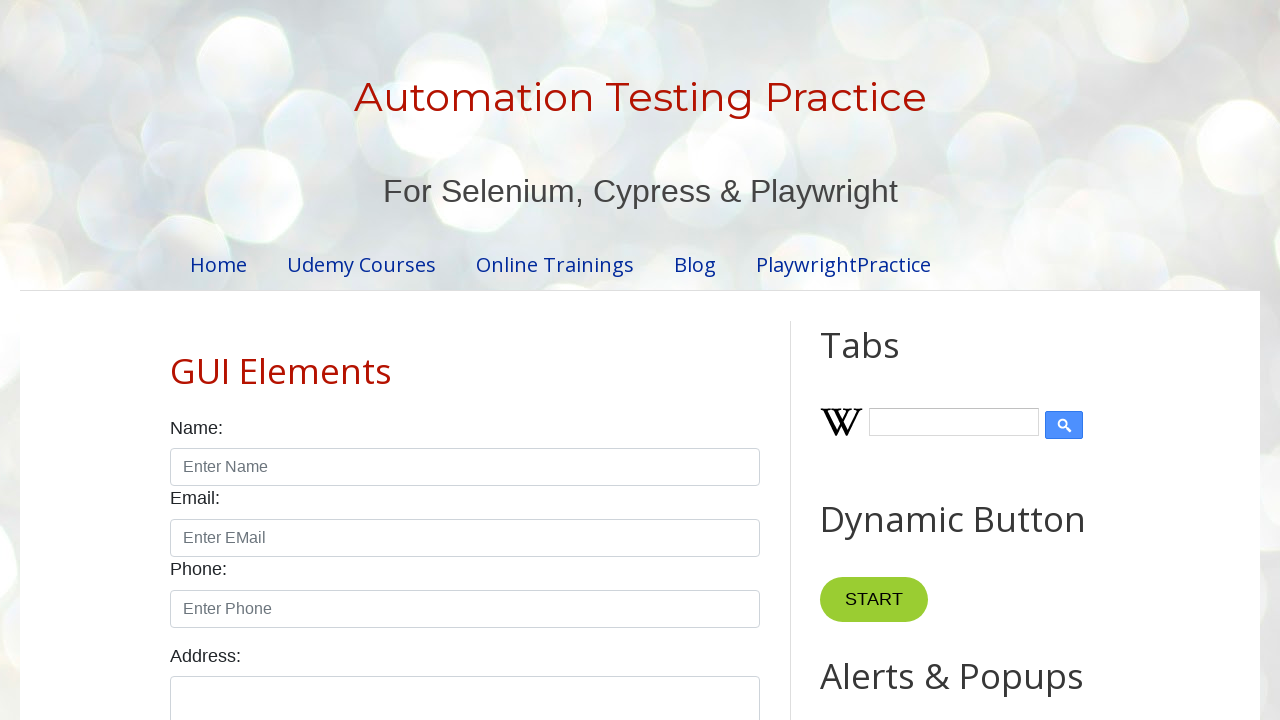

Clicked on datepicker input field to open calendar at (515, 360) on xpath=//input[@id='datepicker']
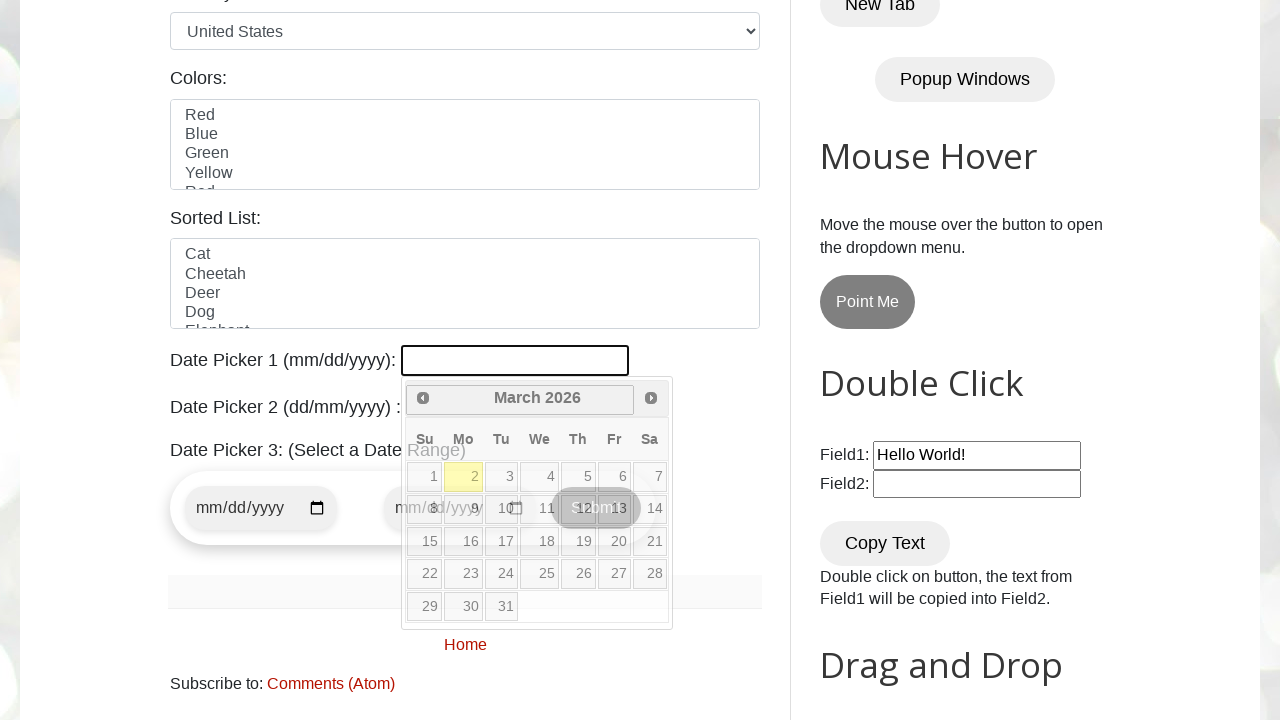

Selected current day (2) from calendar dropdown at (463, 477) on //a[contains(@class,'ui-state-default')][text()='2']
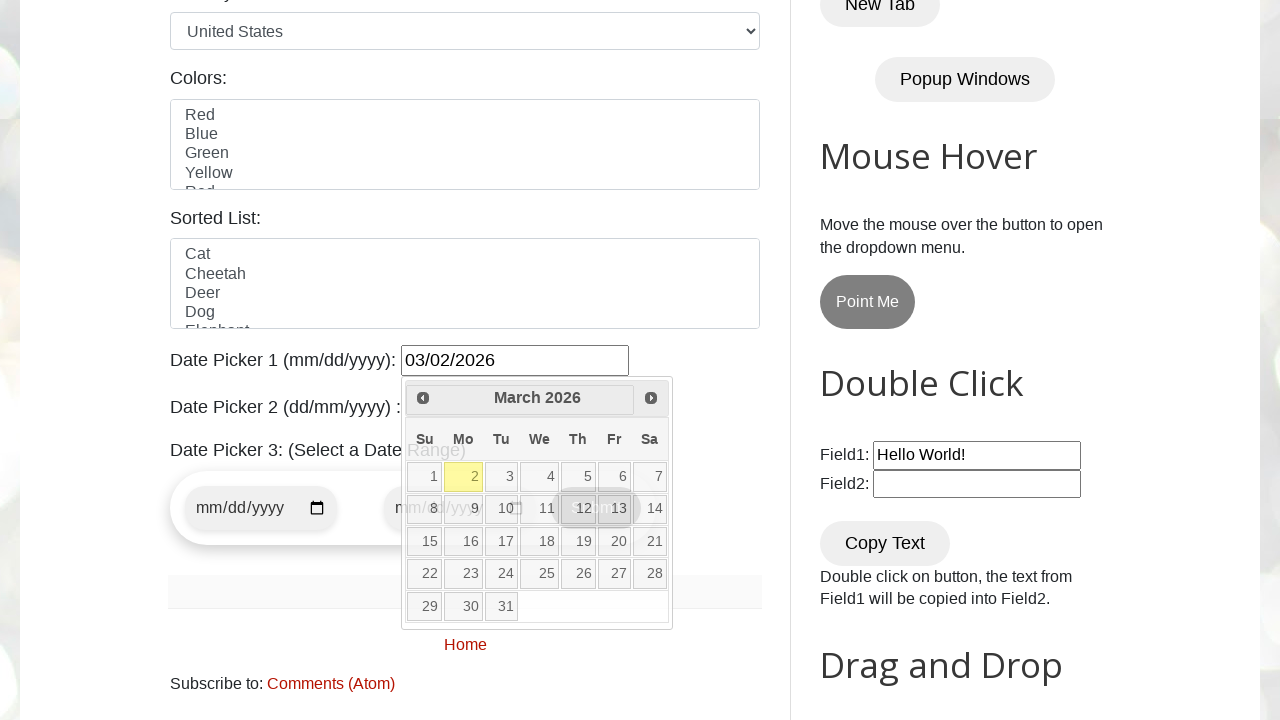

Waited for date selection to complete
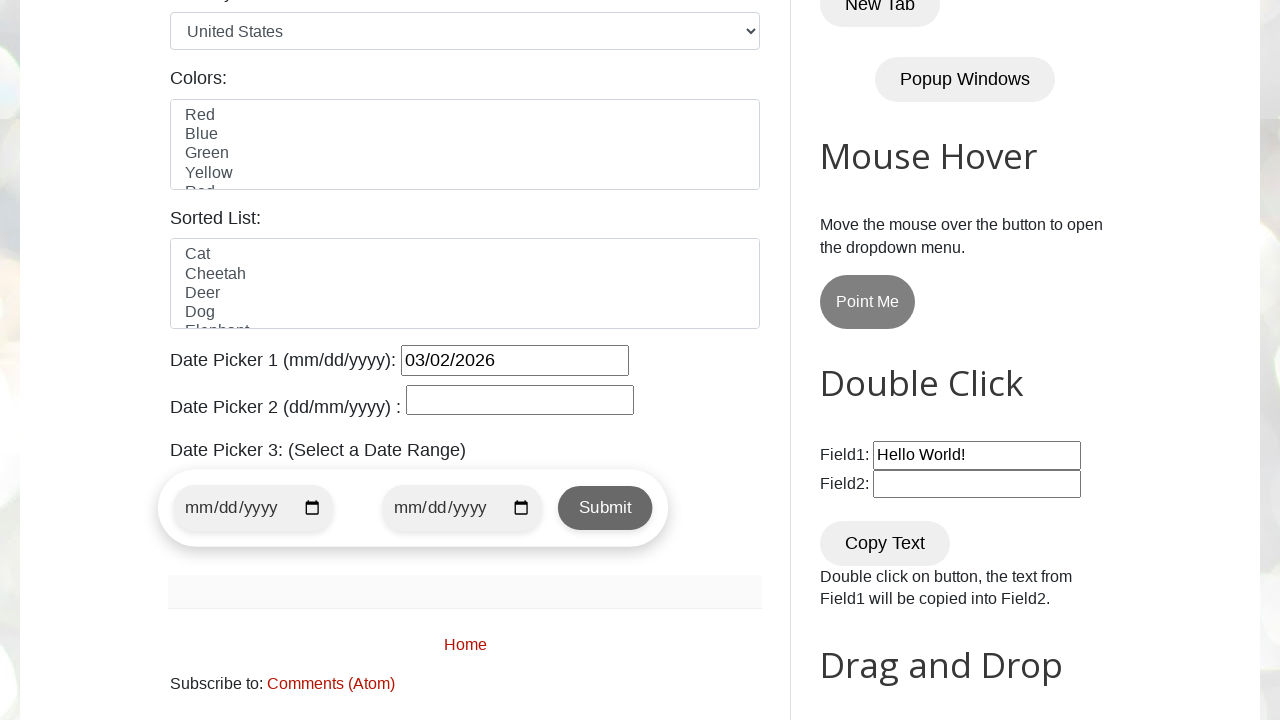

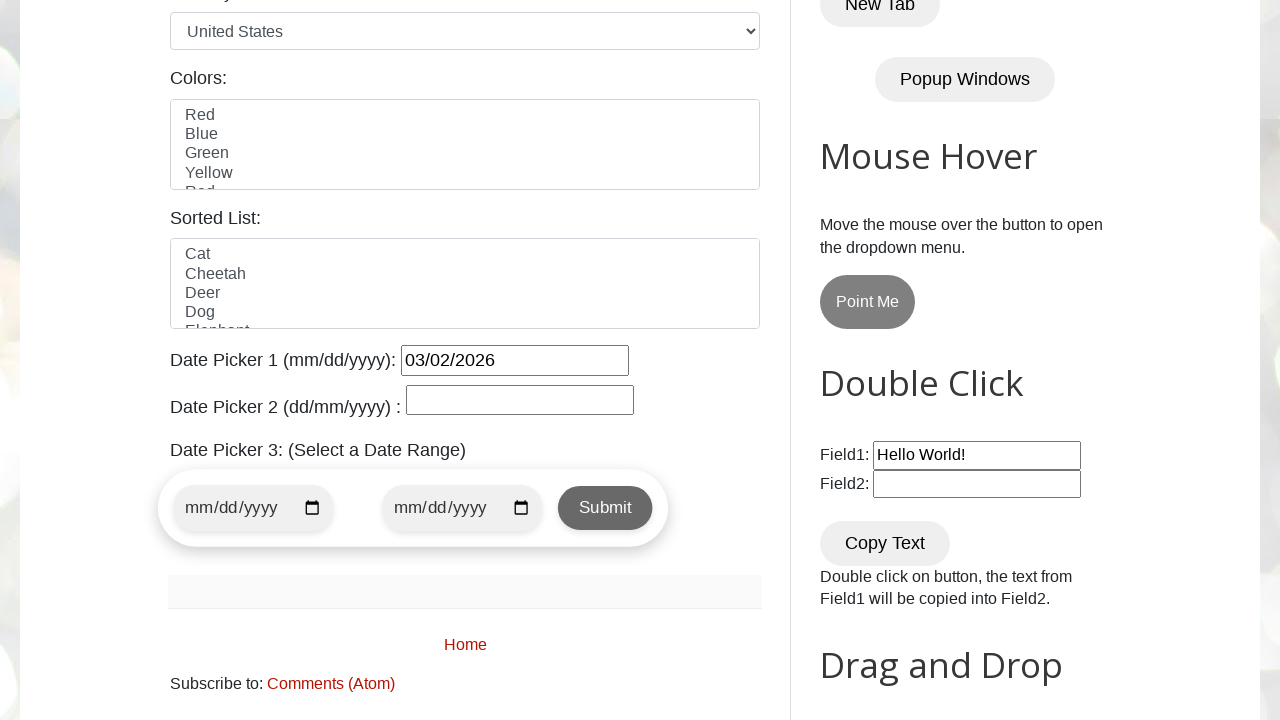